Navigates to the OrangeHRM demo login page to verify the page loads successfully.

Starting URL: https://opensource-demo.orangehrmlive.com/web/index.php/auth/login

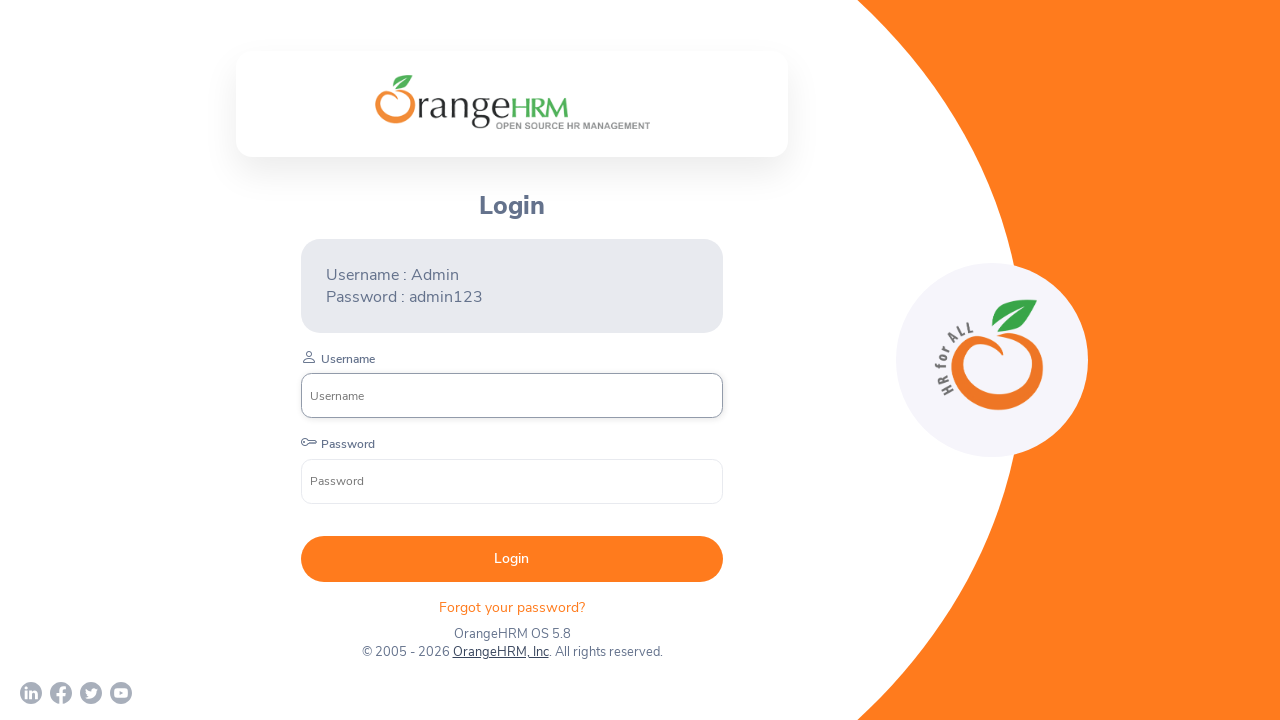

Navigated to OrangeHRM login page and waited for DOM to load
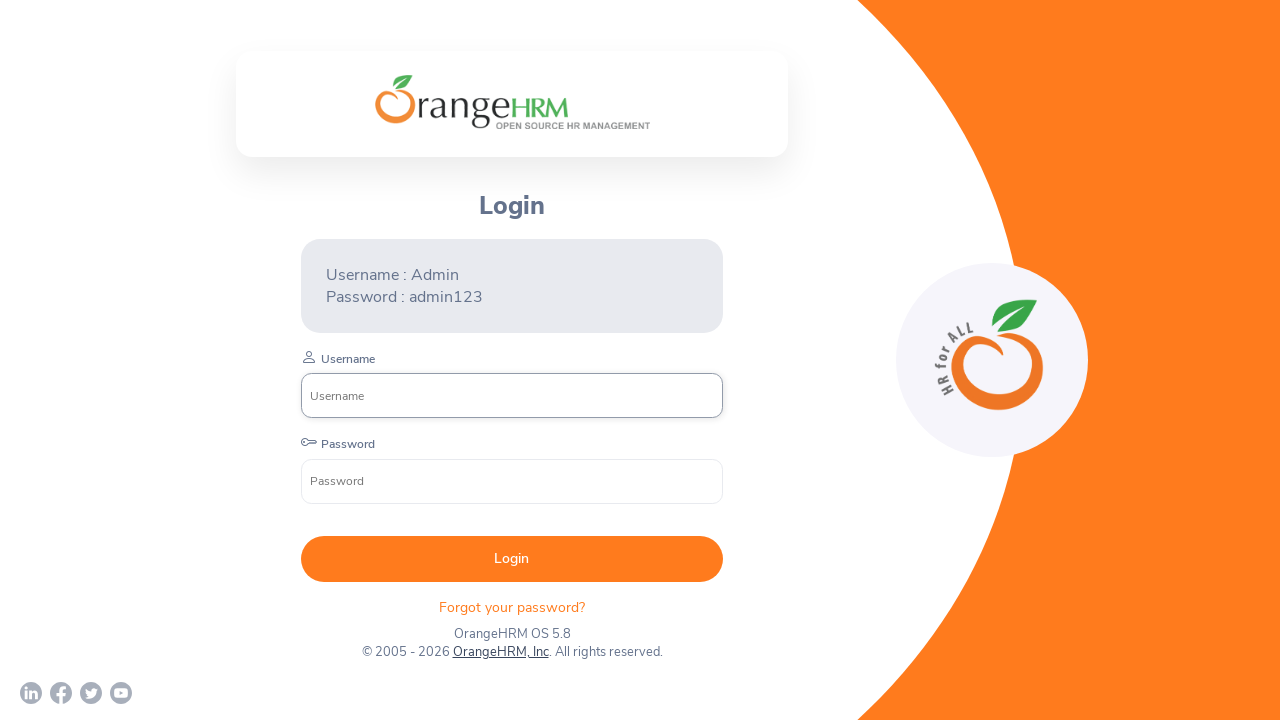

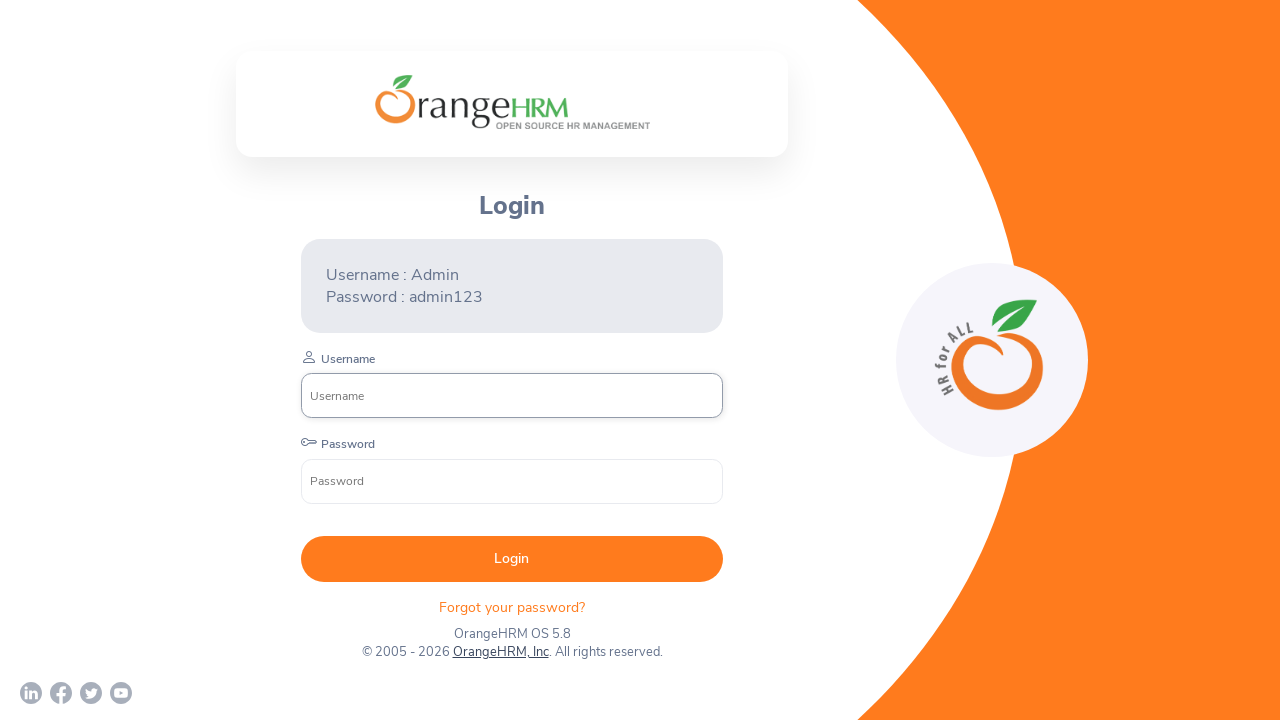